Tests the autocomplete input functionality by typing a letter into the multiple autocomplete input field to trigger suggestions

Starting URL: https://demoqa.com/auto-complete

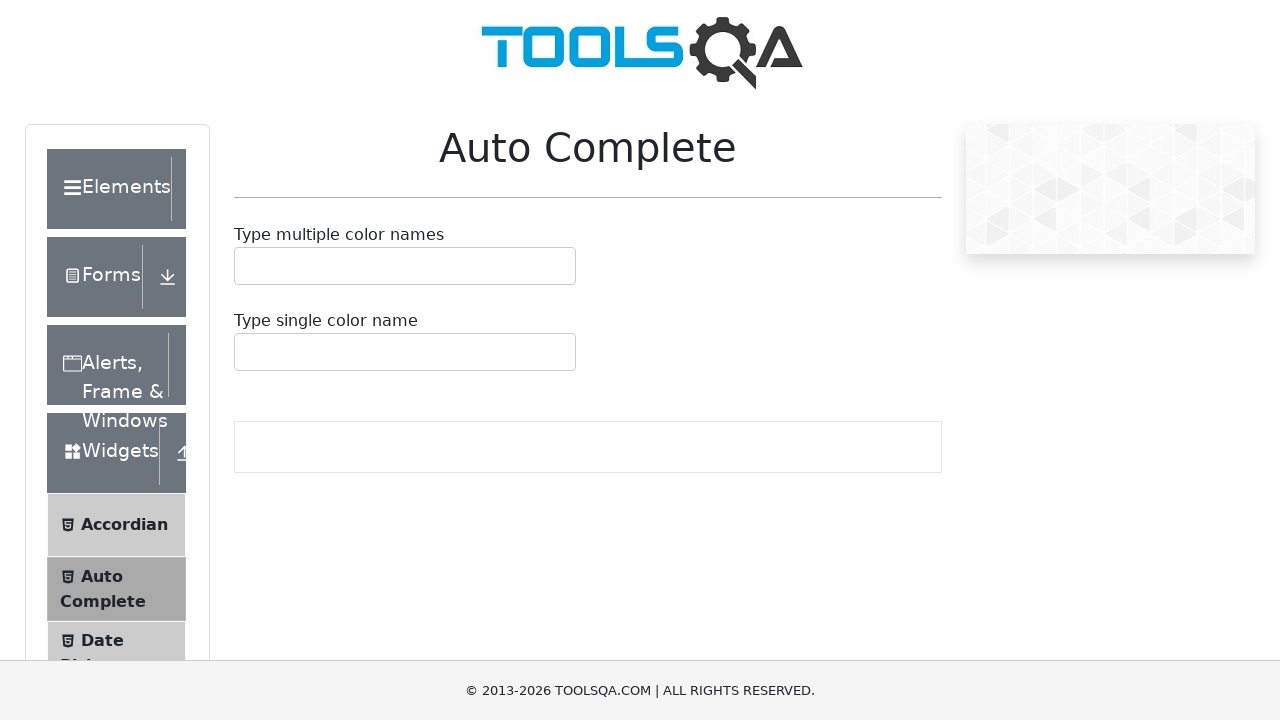

Set viewport size to 1920x1080
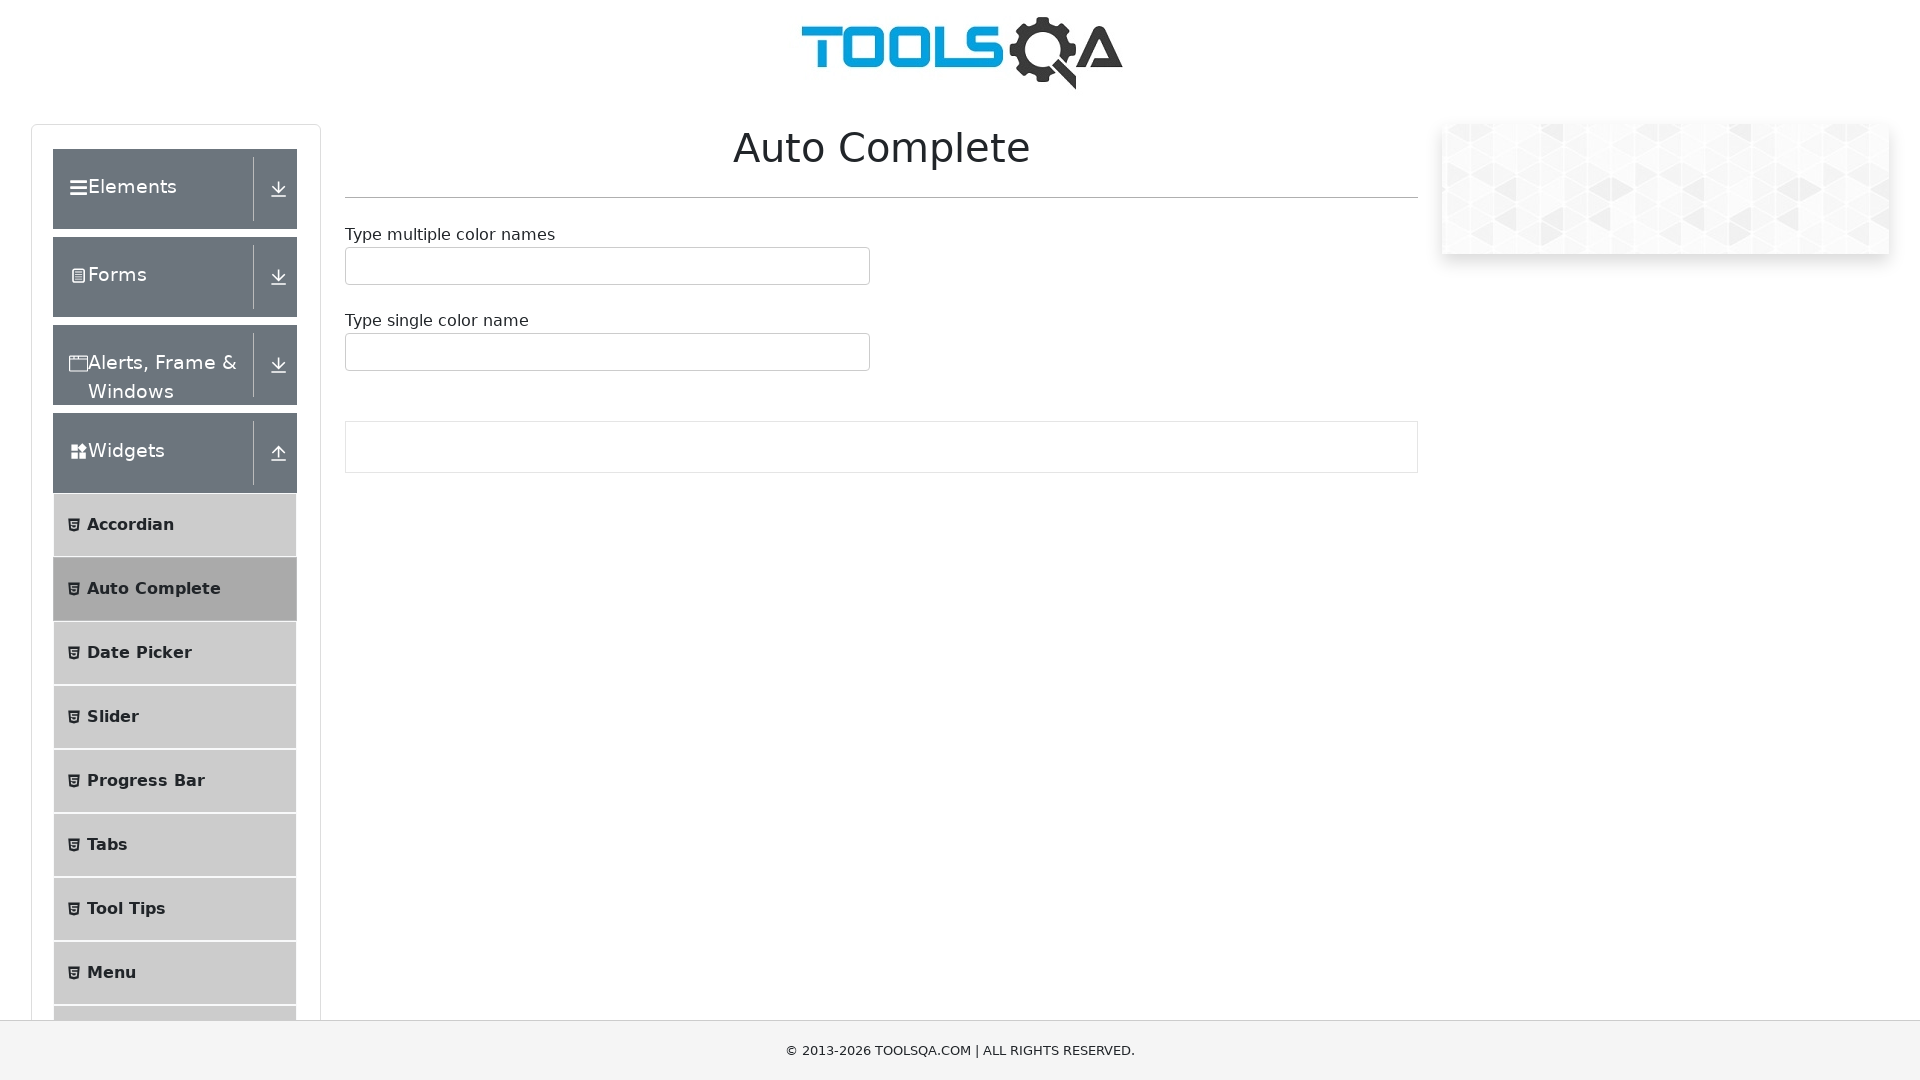

Typed 'R' into the multiple autocomplete input field on #autoCompleteMultipleInput
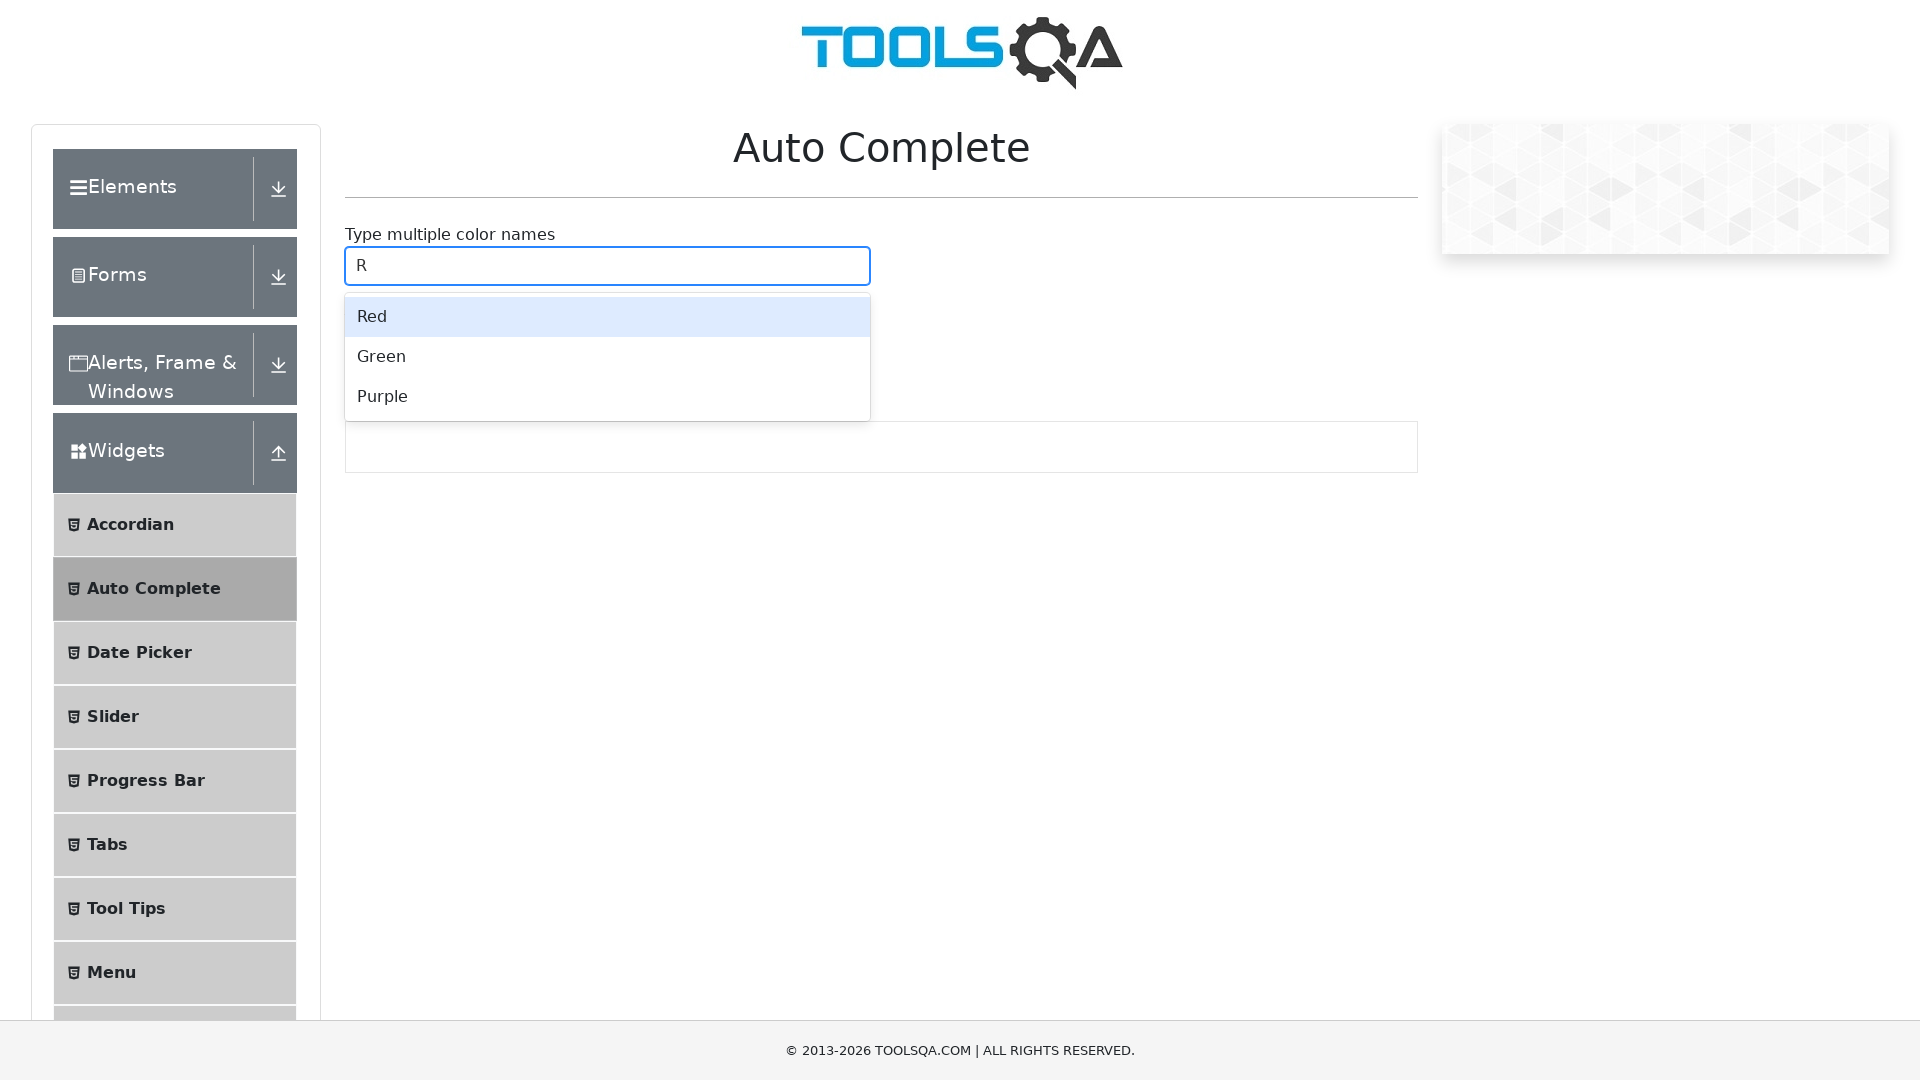

Autocomplete suggestions appeared
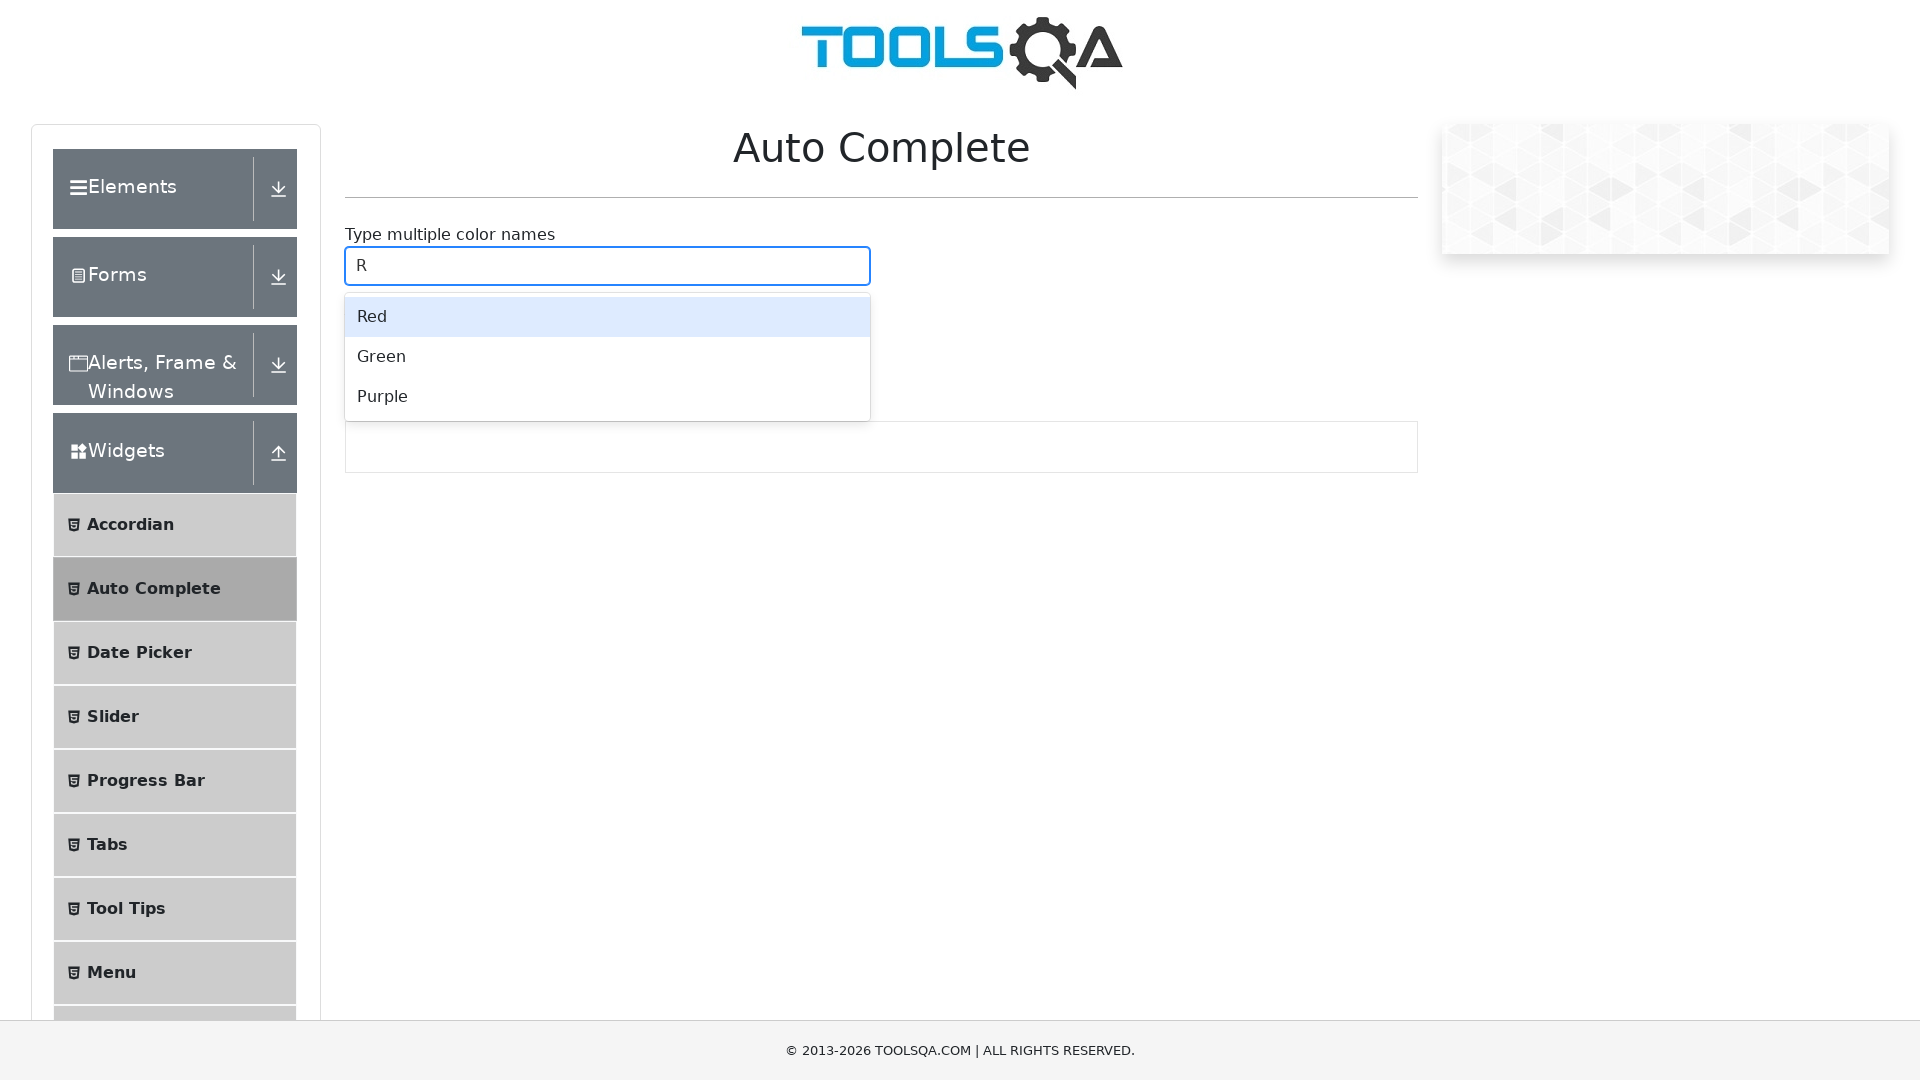

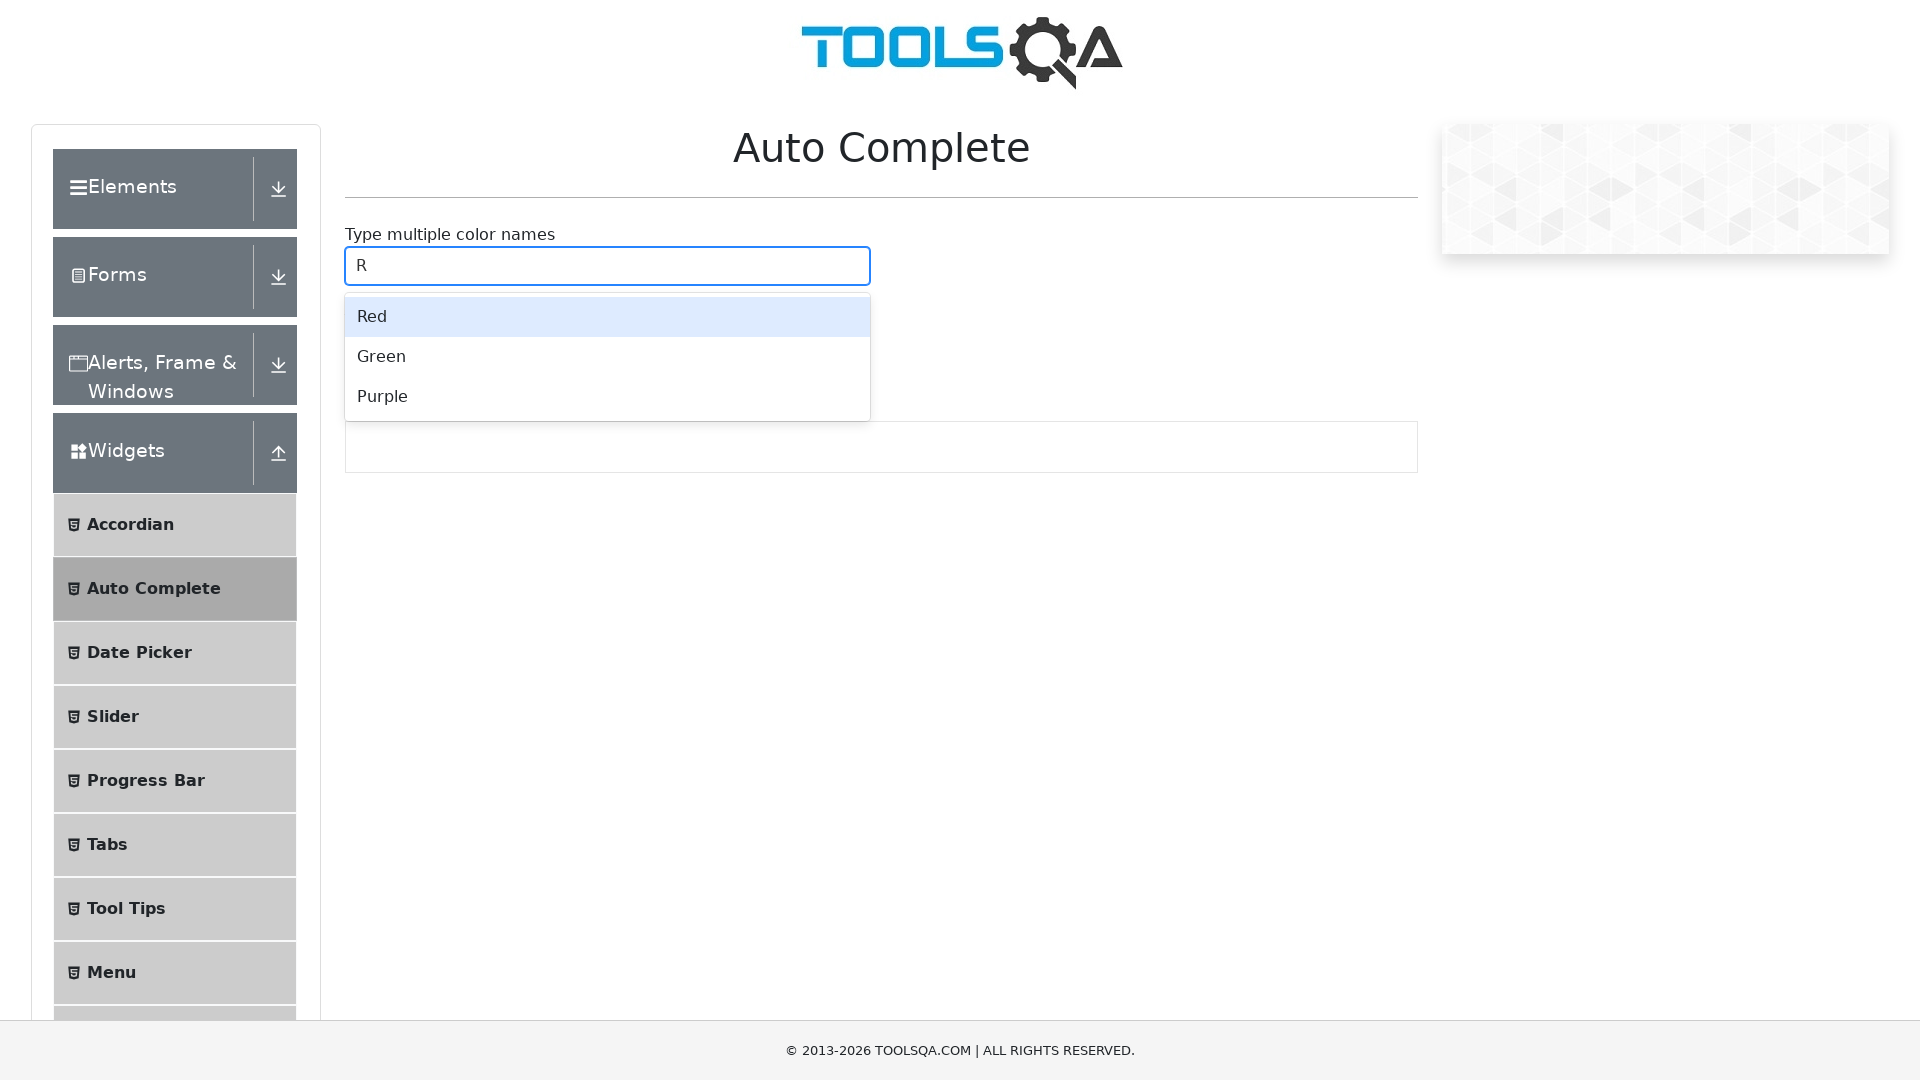